Navigates to Gmail homepage and retrieves the page title to verify the page loaded correctly

Starting URL: https://www.gmail.com

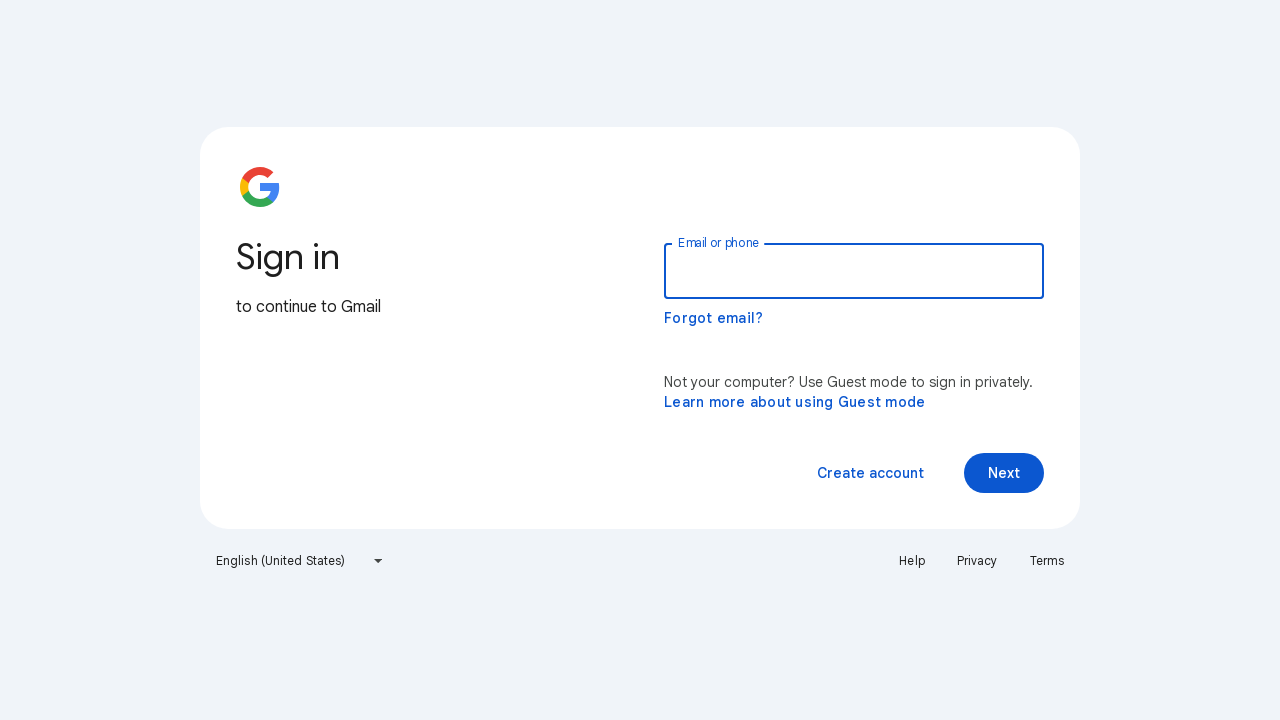

Navigated to Gmail homepage
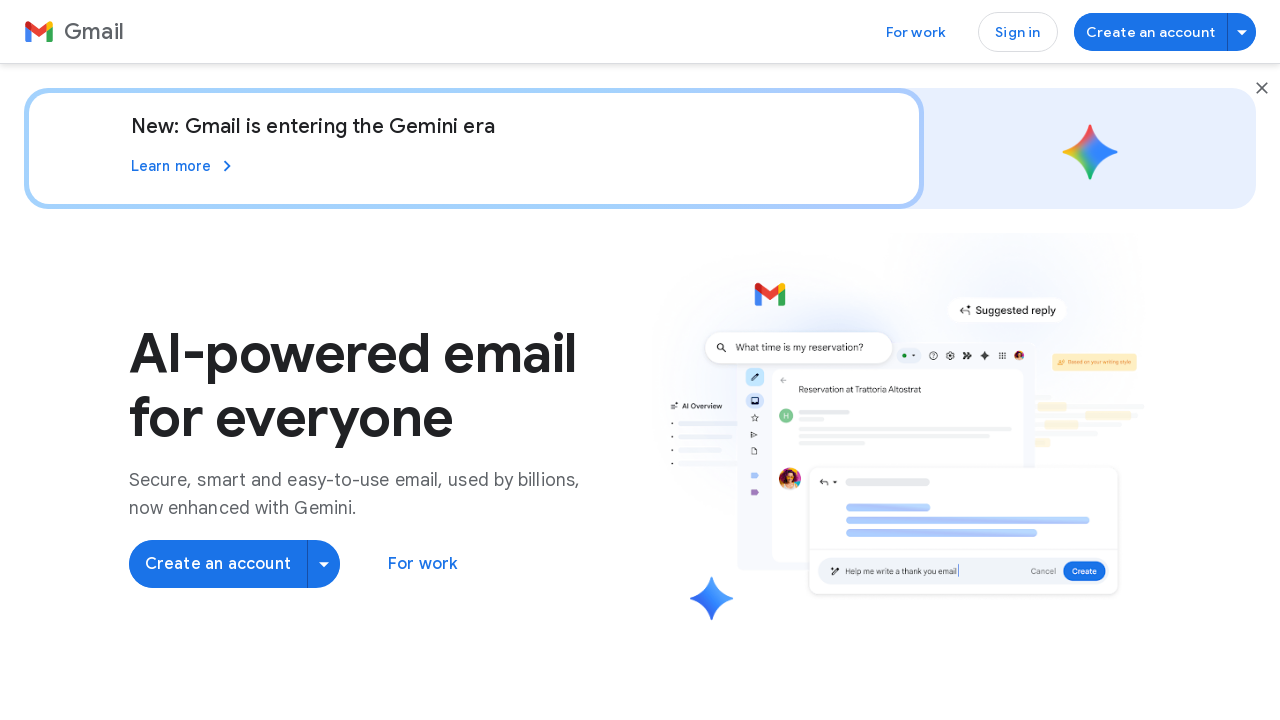

Retrieved page title
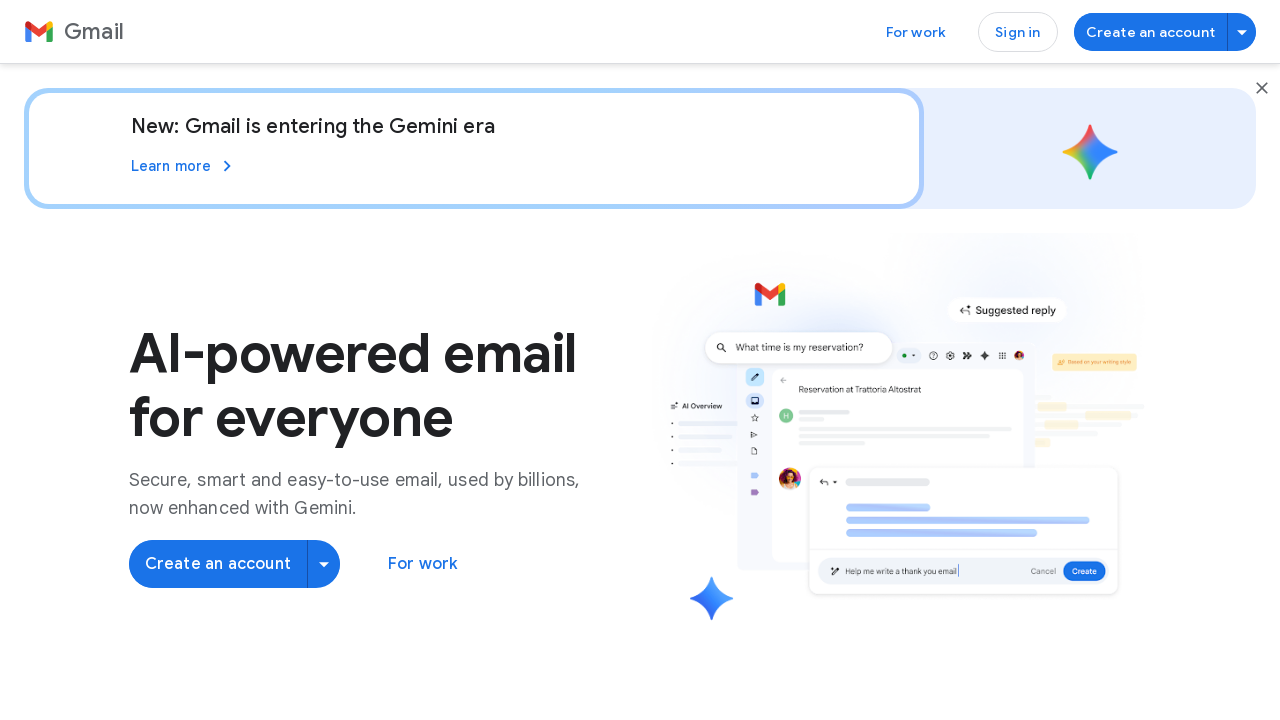

Page fully loaded - DOM content ready
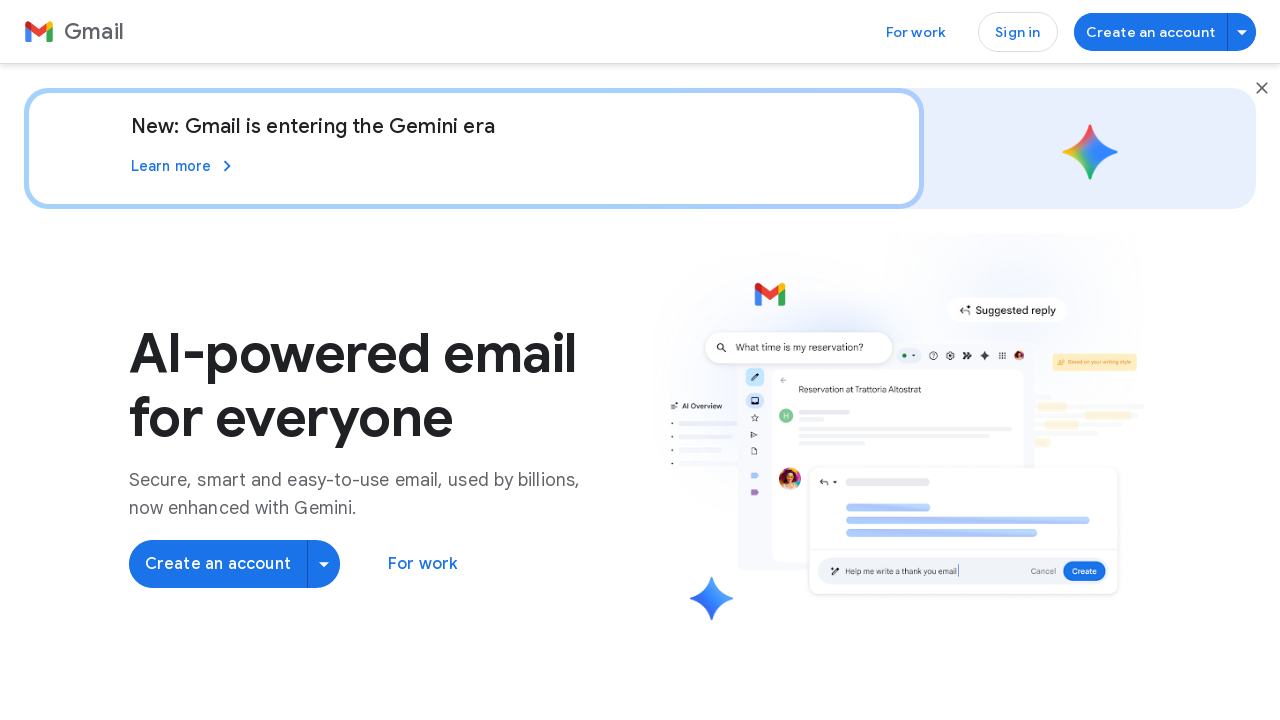

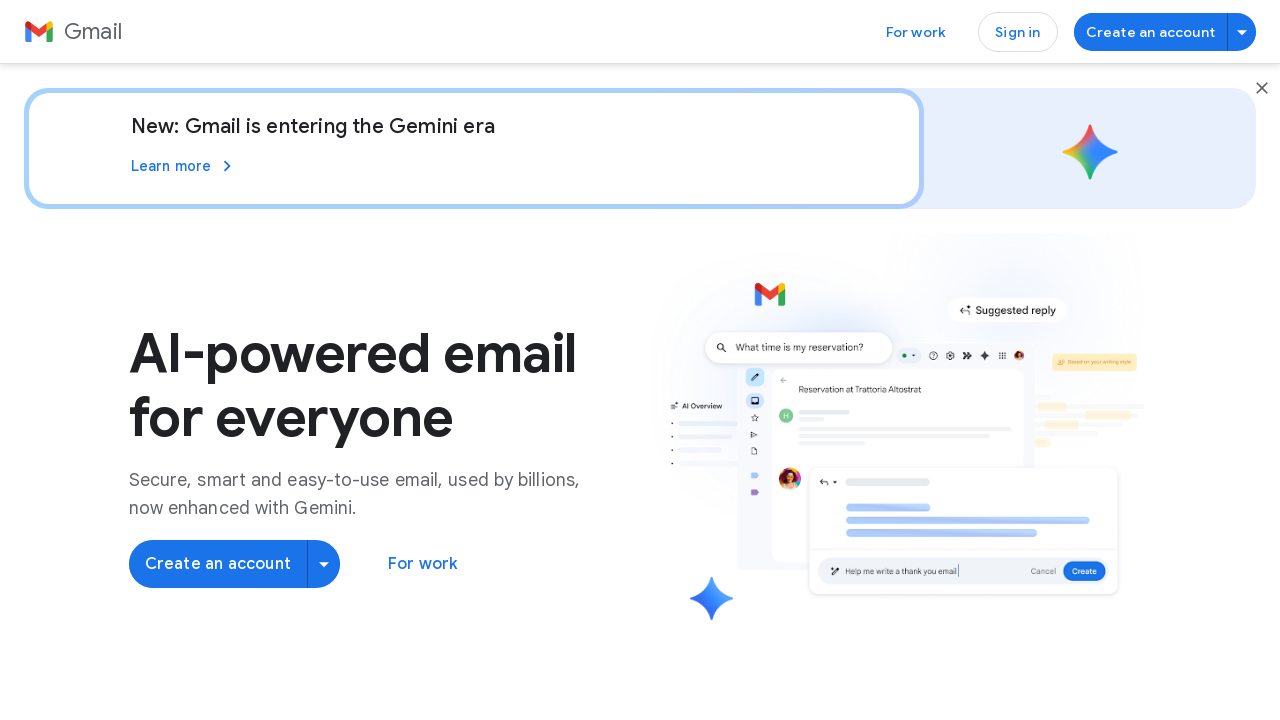